Tests that the Feed-A-Cat page contains a button for feeding

Starting URL: https://cs1632.appspot.com/

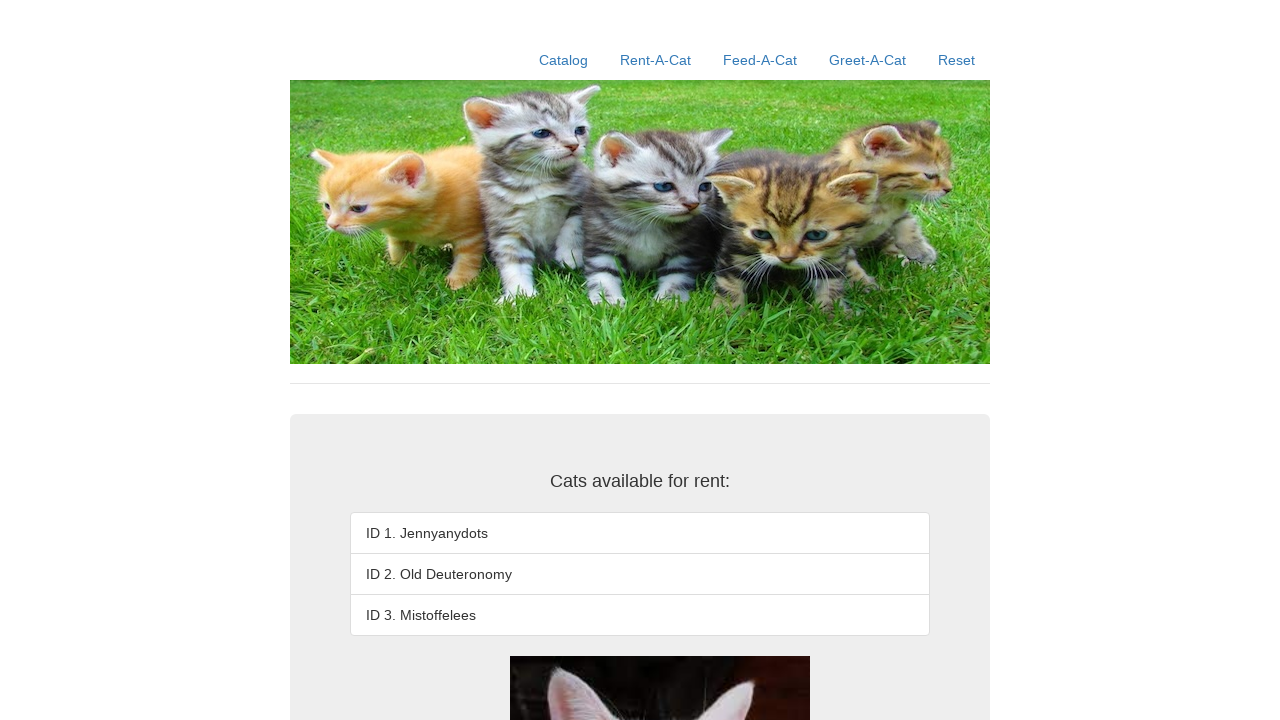

Clicked on the Feed-A-Cat link at (760, 60) on text=Feed-A-Cat
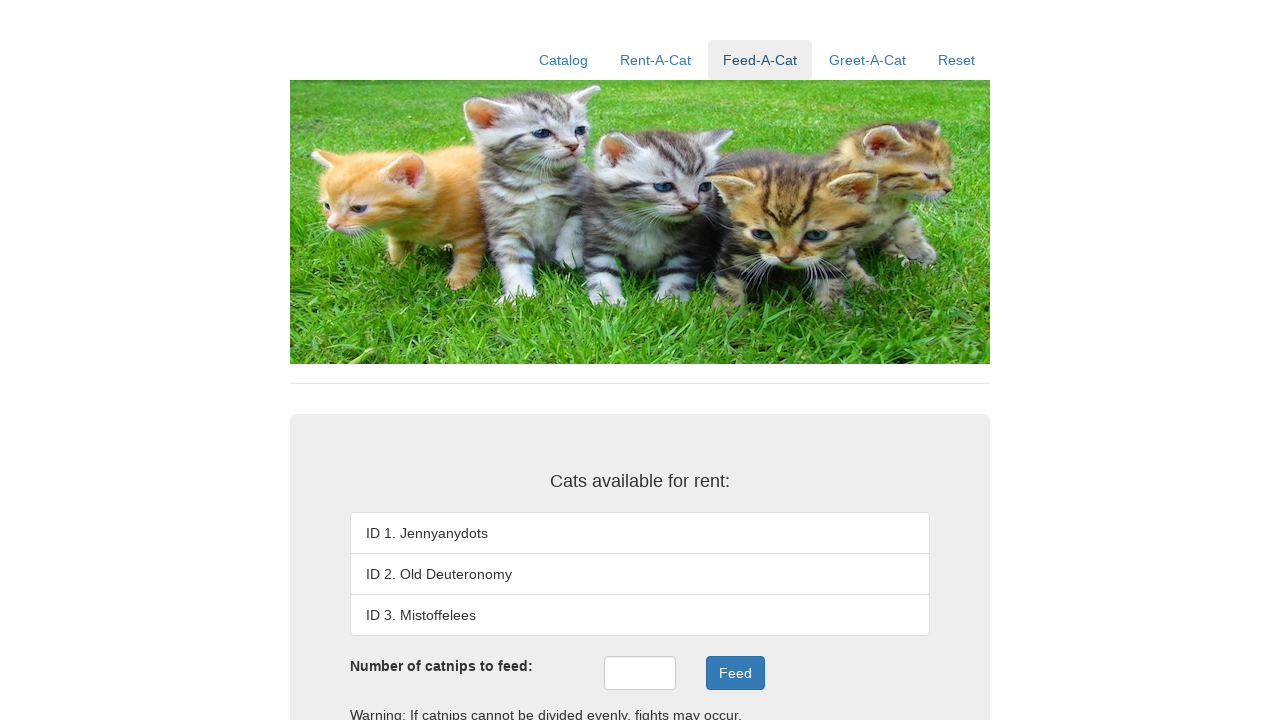

Verified that a button with class 'btn' exists on the Feed-A-Cat page
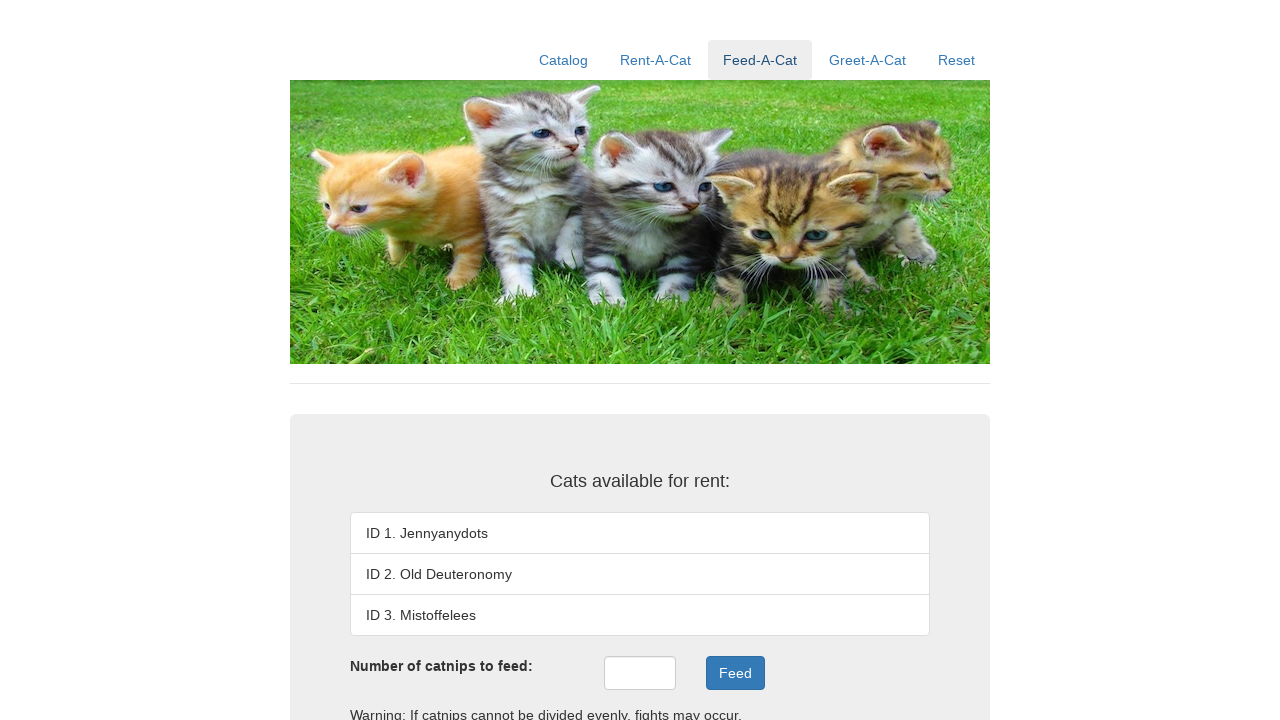

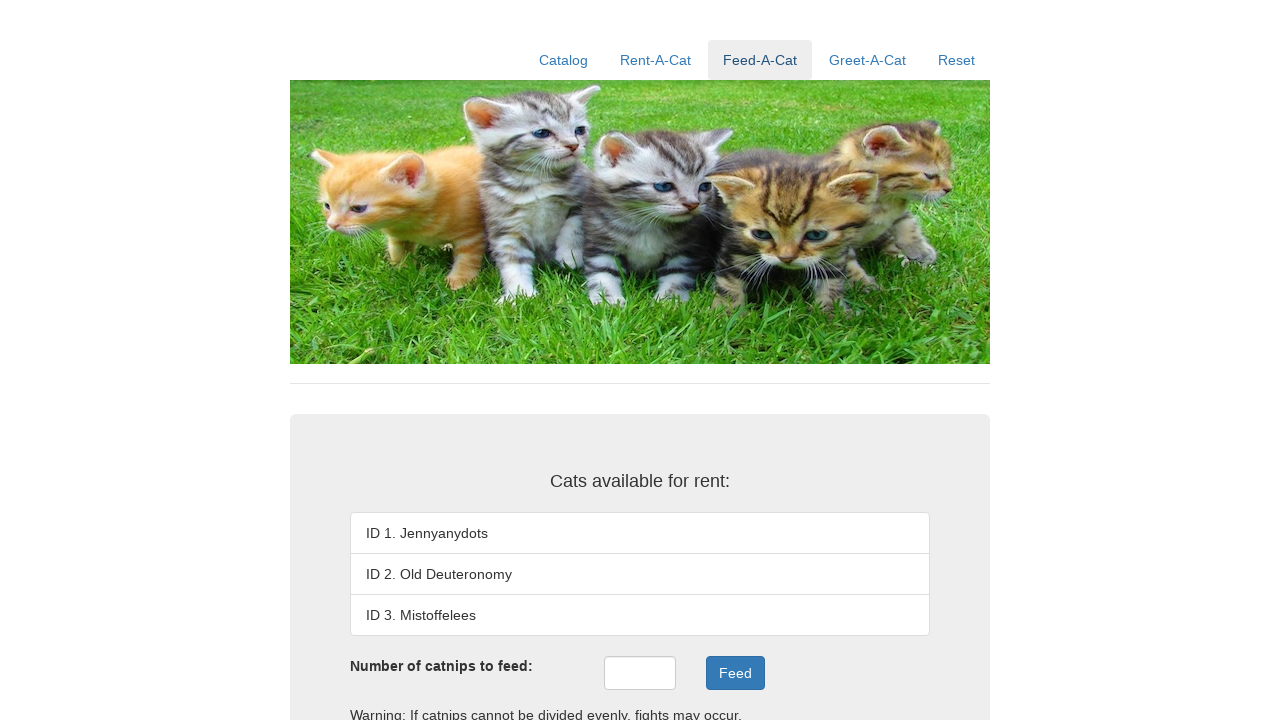